Tests window switching functionality by clicking a help link that opens in a new window, switching to it, and then switching back to the parent window

Starting URL: https://accounts.google.com/signup

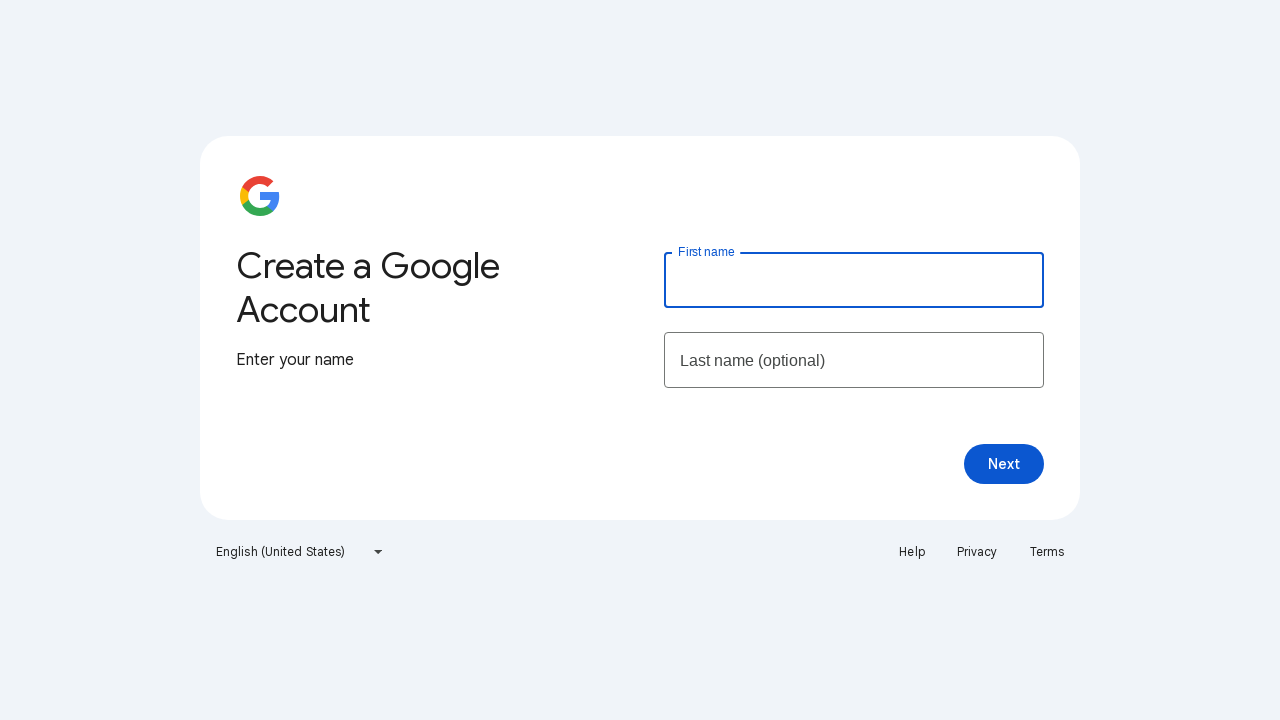

Clicked Help link which opened a new window at (912, 552) on a:has-text('Help')
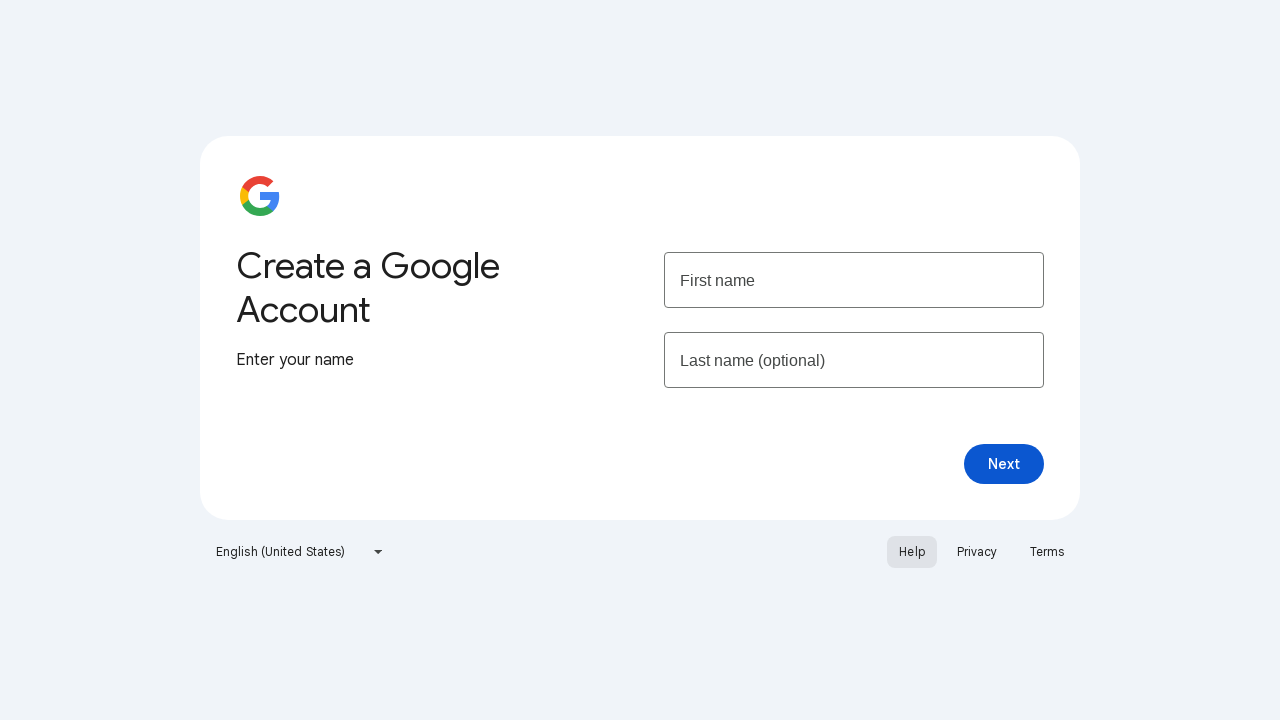

Captured reference to new window
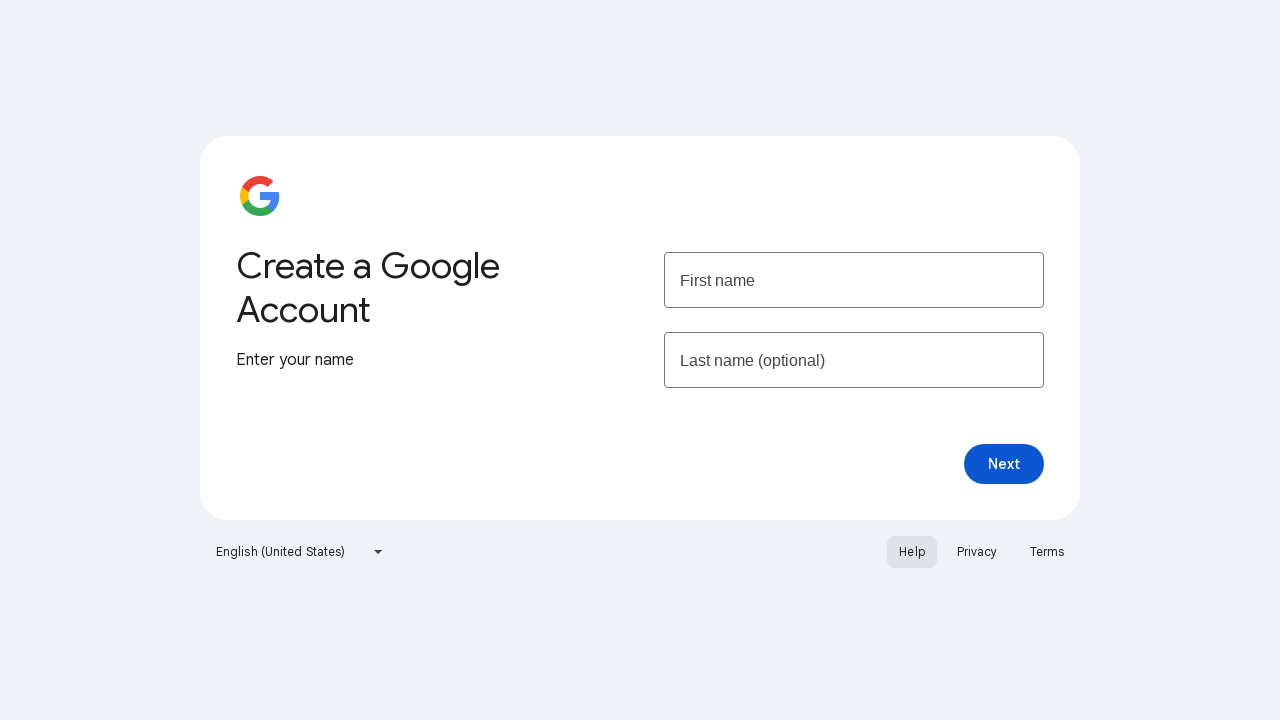

New window finished loading
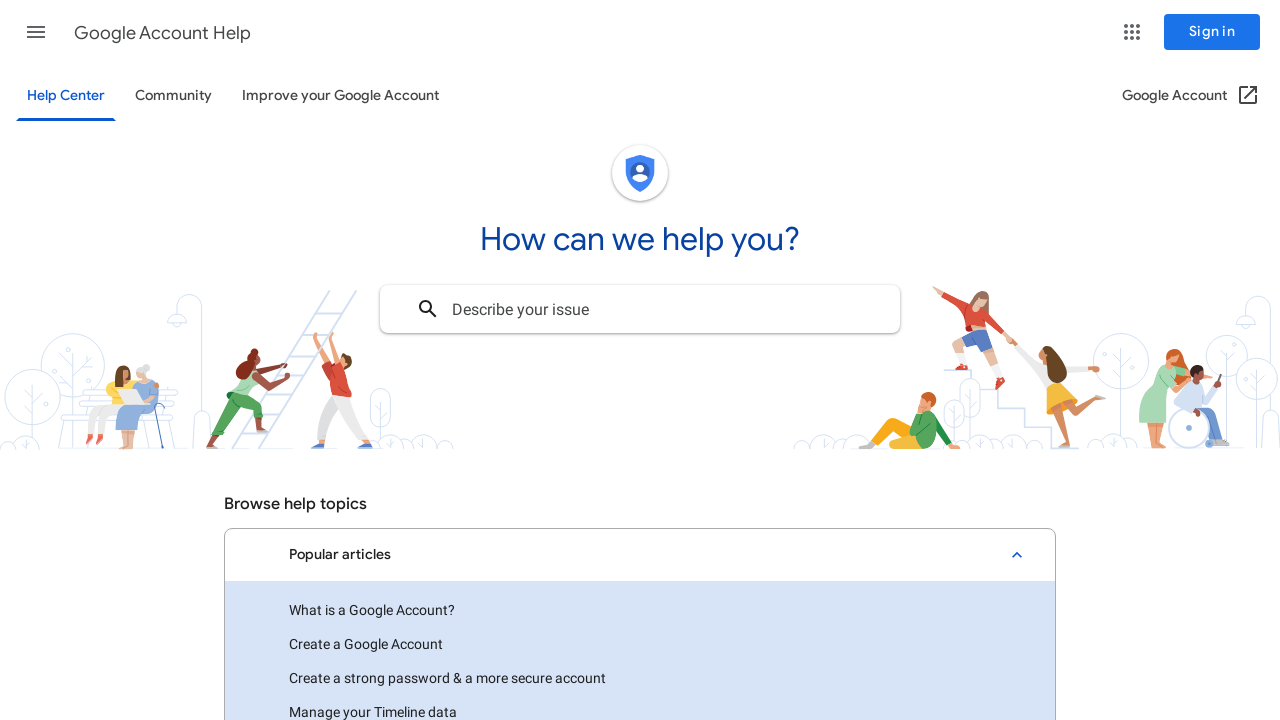

Retrieved new window title: Google Account Help
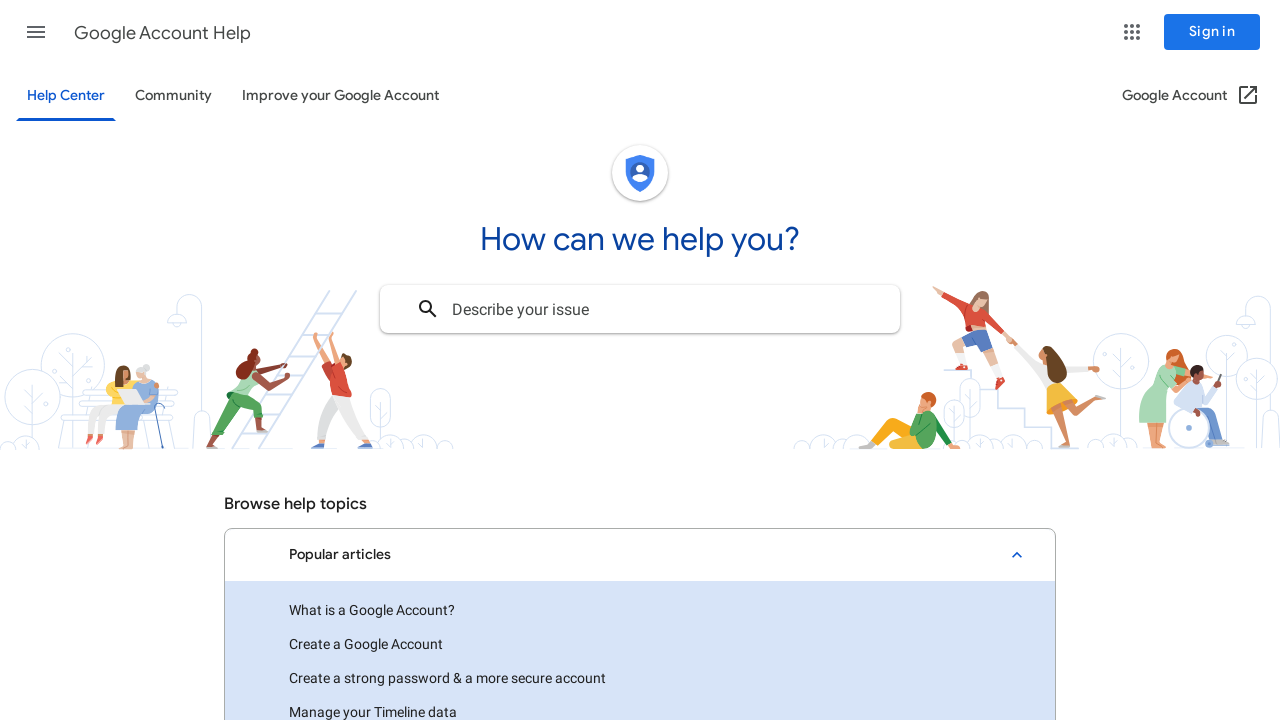

Switched back to parent window with title: Create your Google Account
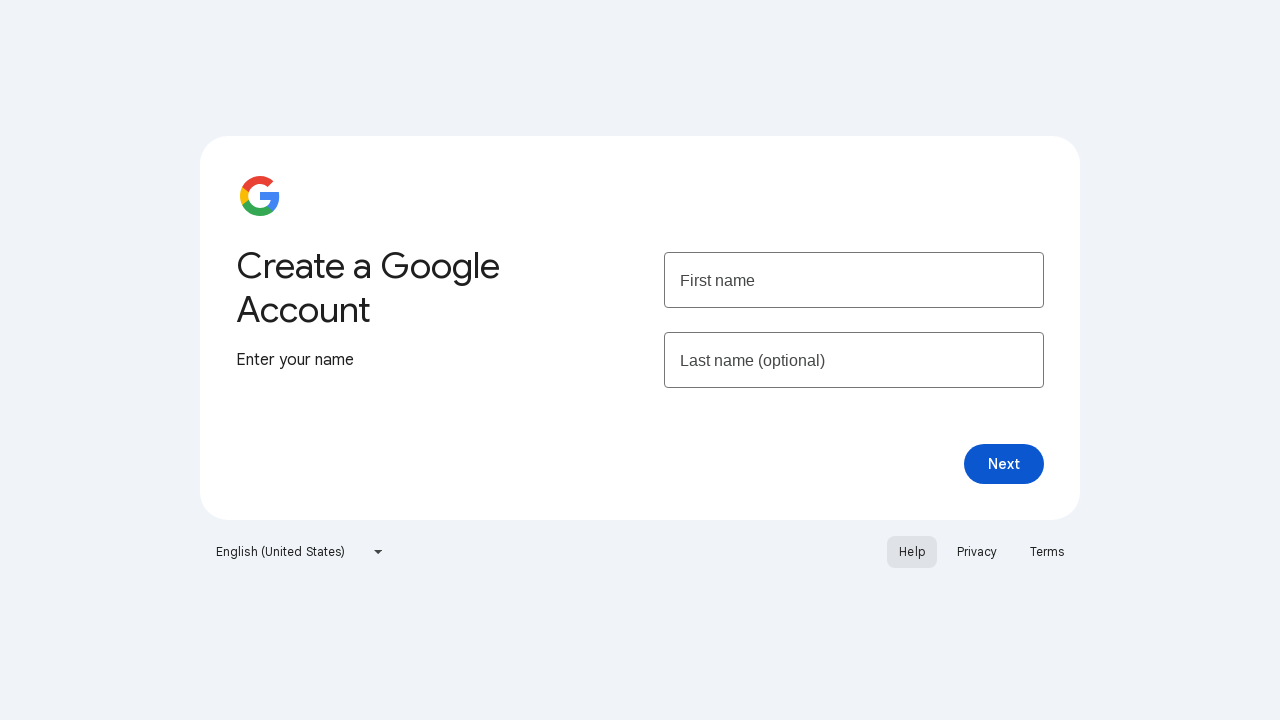

Closed the new window
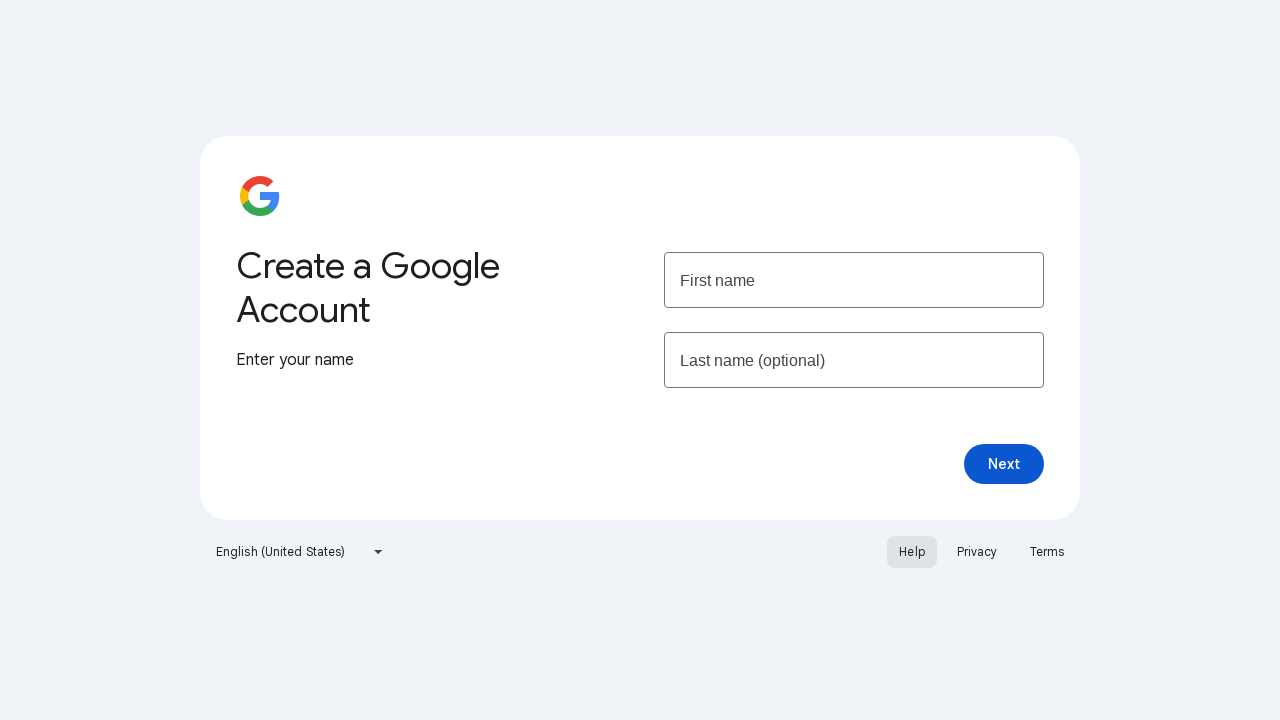

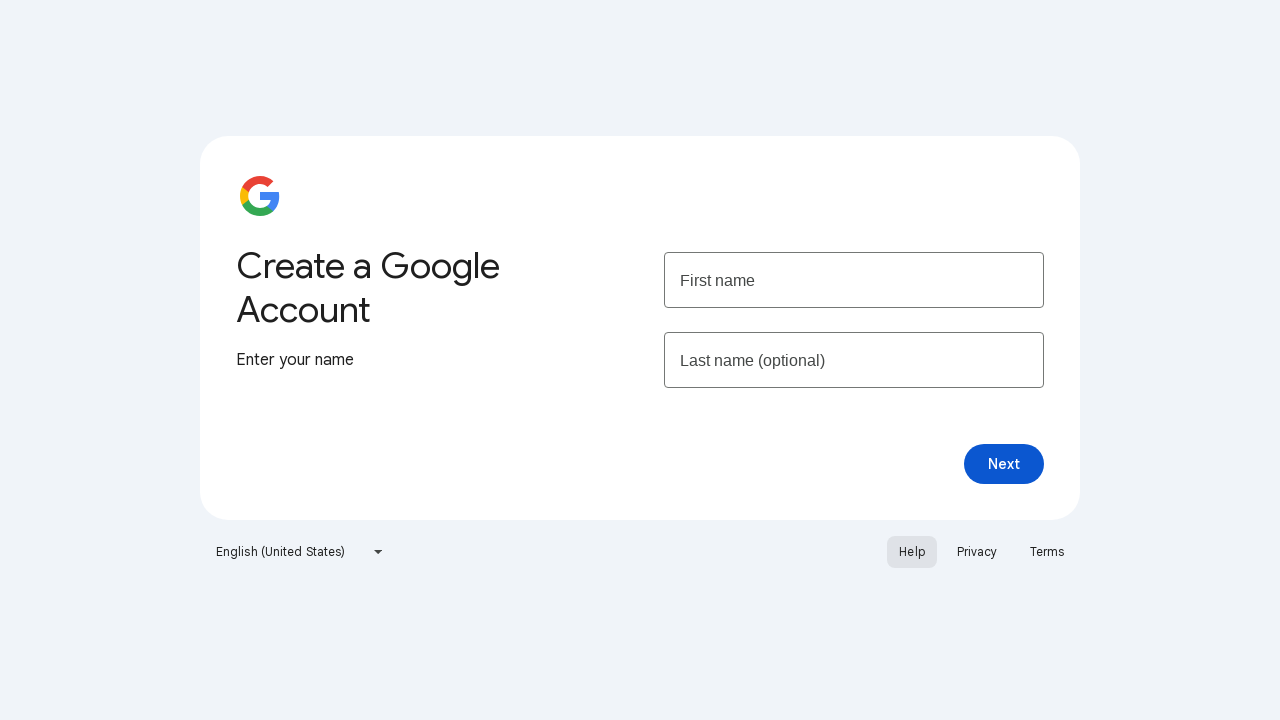